Tests the contact form on Instituto Joga Junto website by filling in name, email, subject dropdown, and message fields, then submitting the form

Starting URL: https://www.jogajuntoinstituto.org/

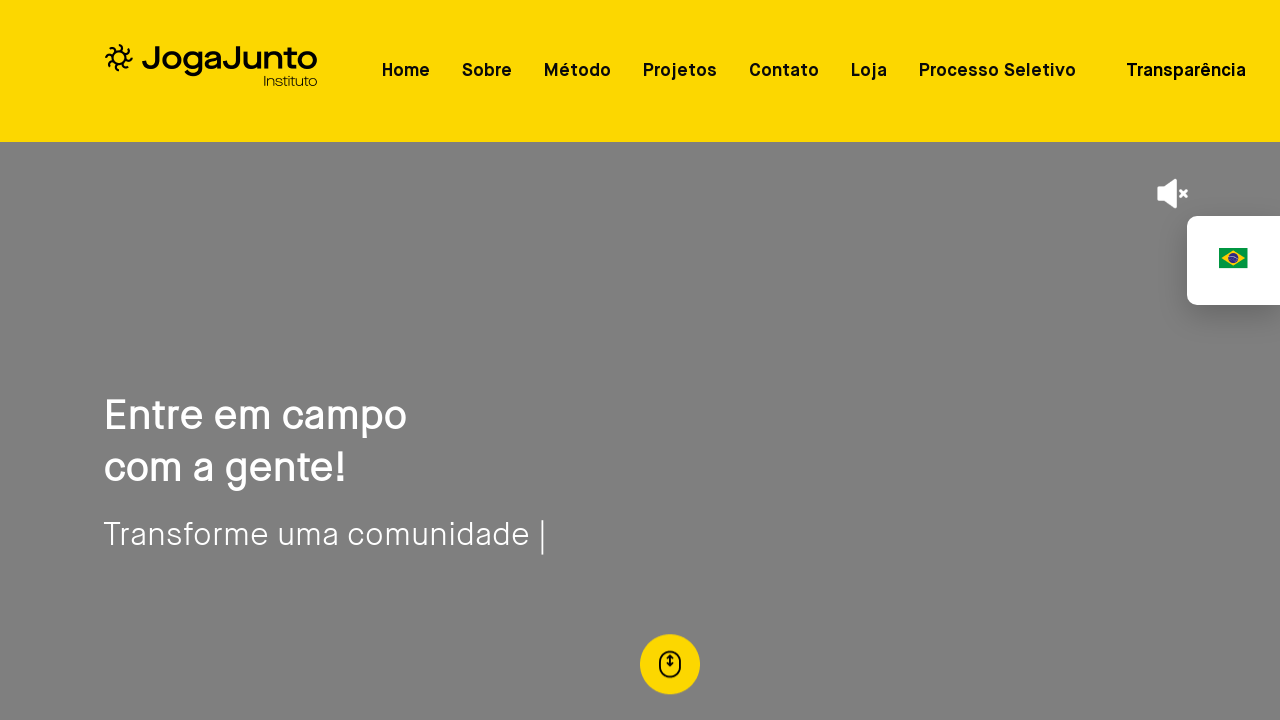

Verified Instituto Joga Junto page loaded correctly
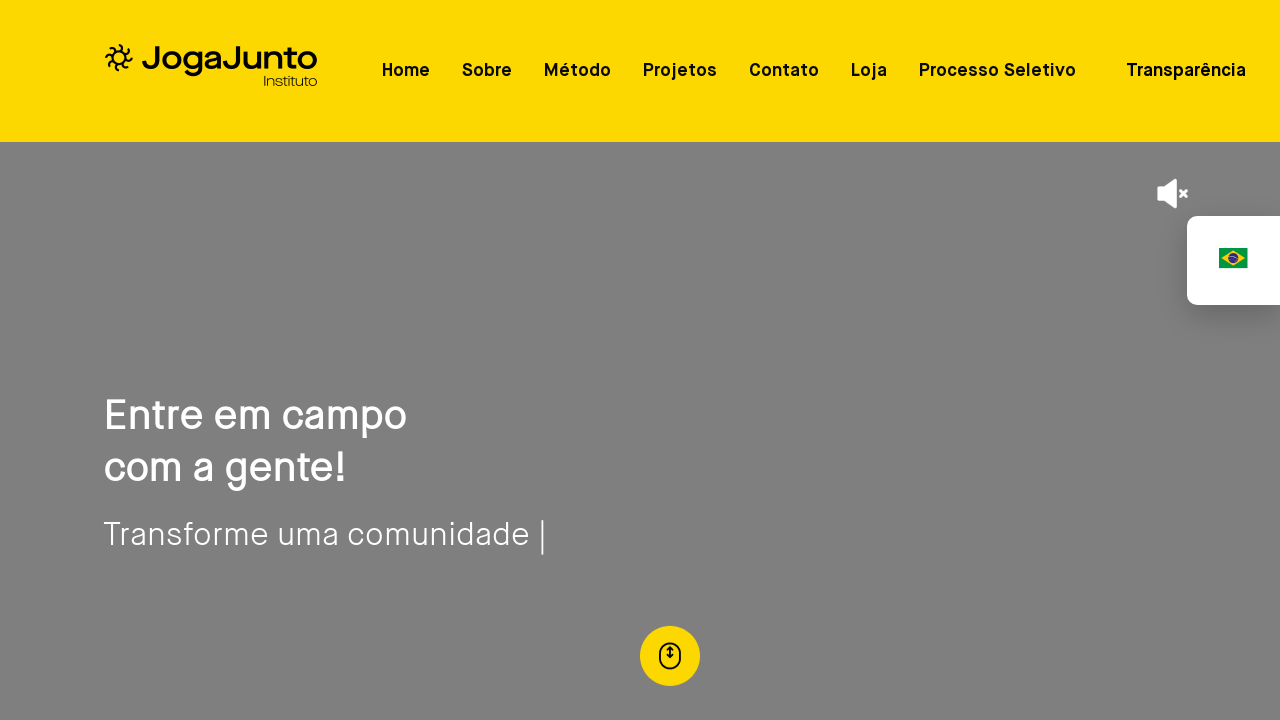

Filled name field with 'Maria Santos Ferreira' on #nome
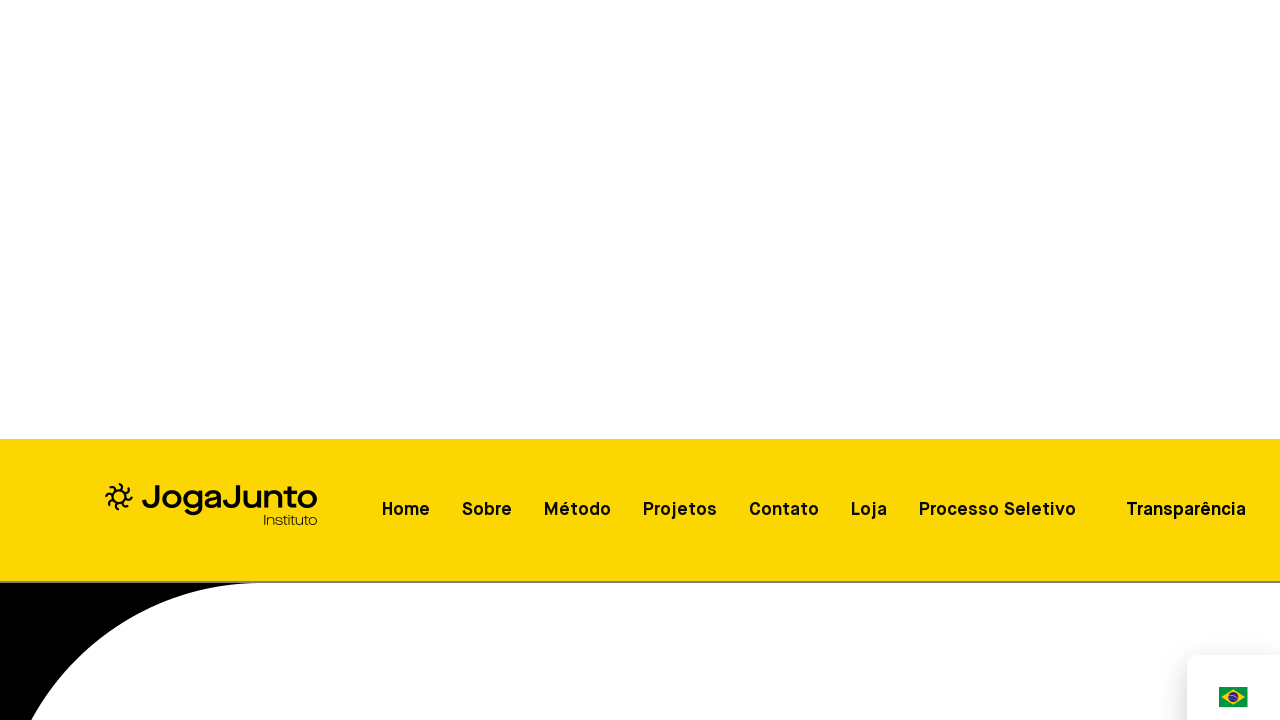

Filled email field with 'maria.ferreira@testmail.com' on #email
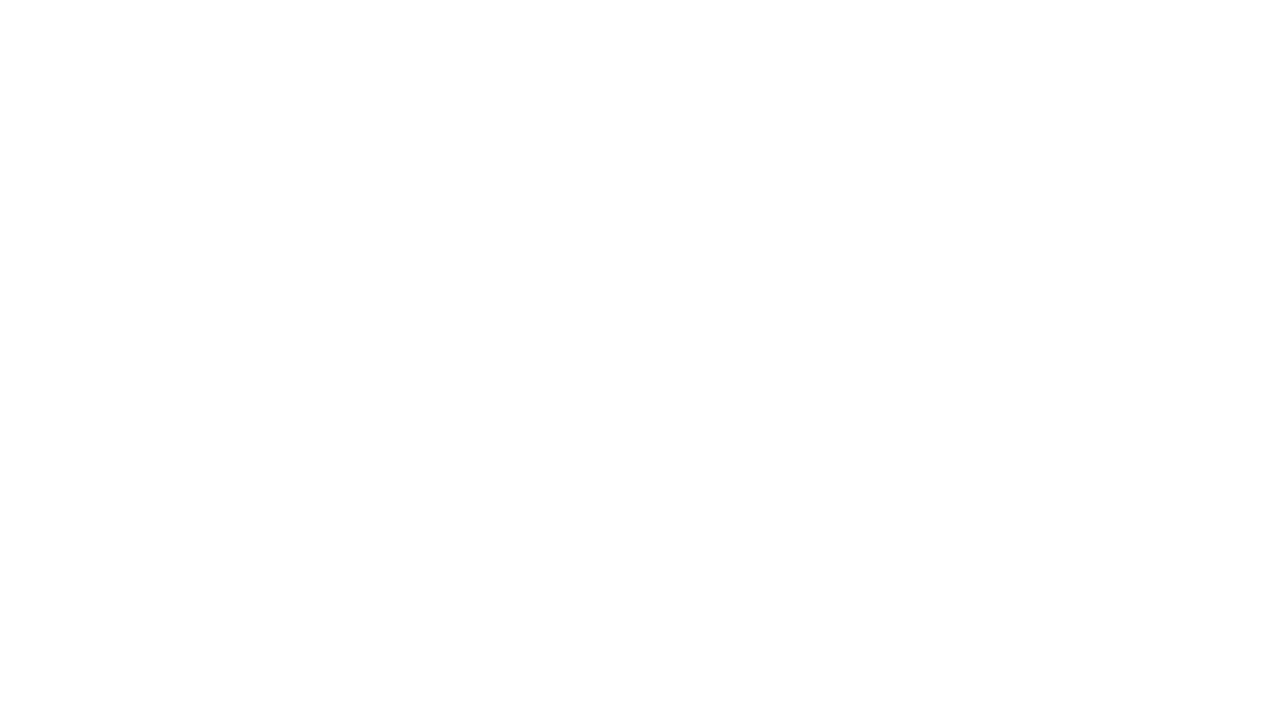

Selected option at index 5 from subject dropdown on #assunto
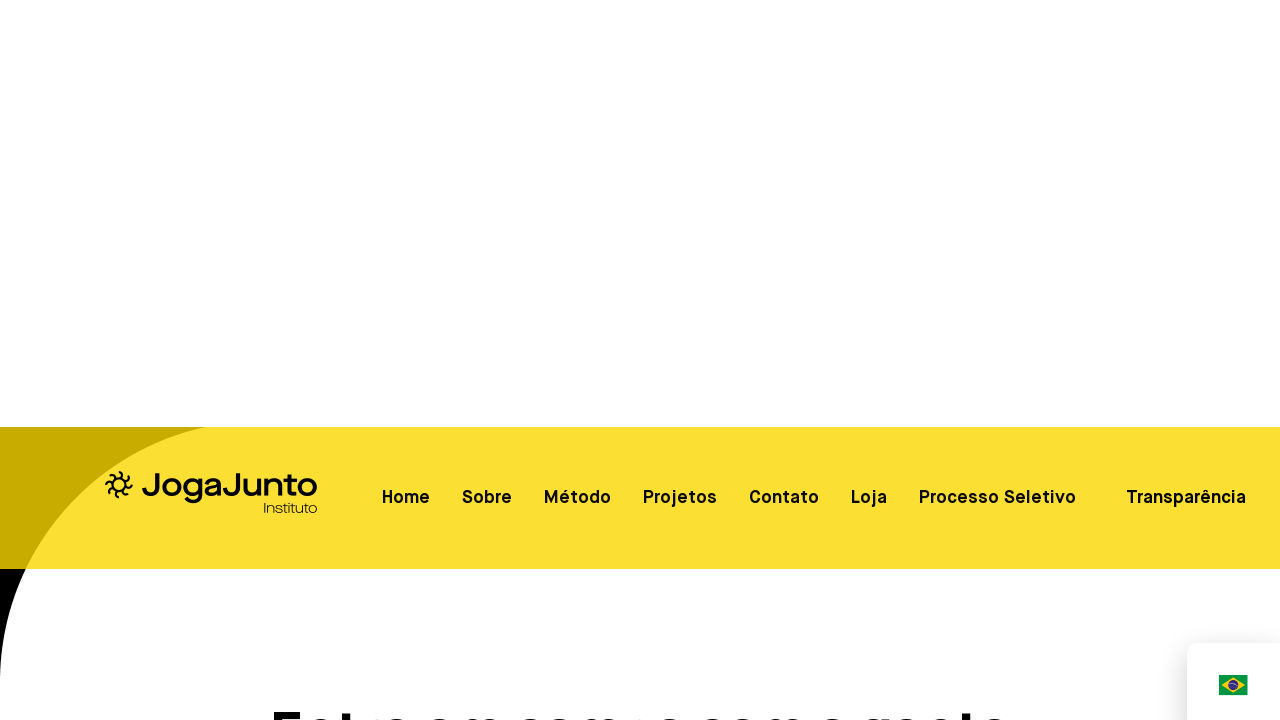

Filled message field with 'Teste de automação do formulário de contato' on #mensagem
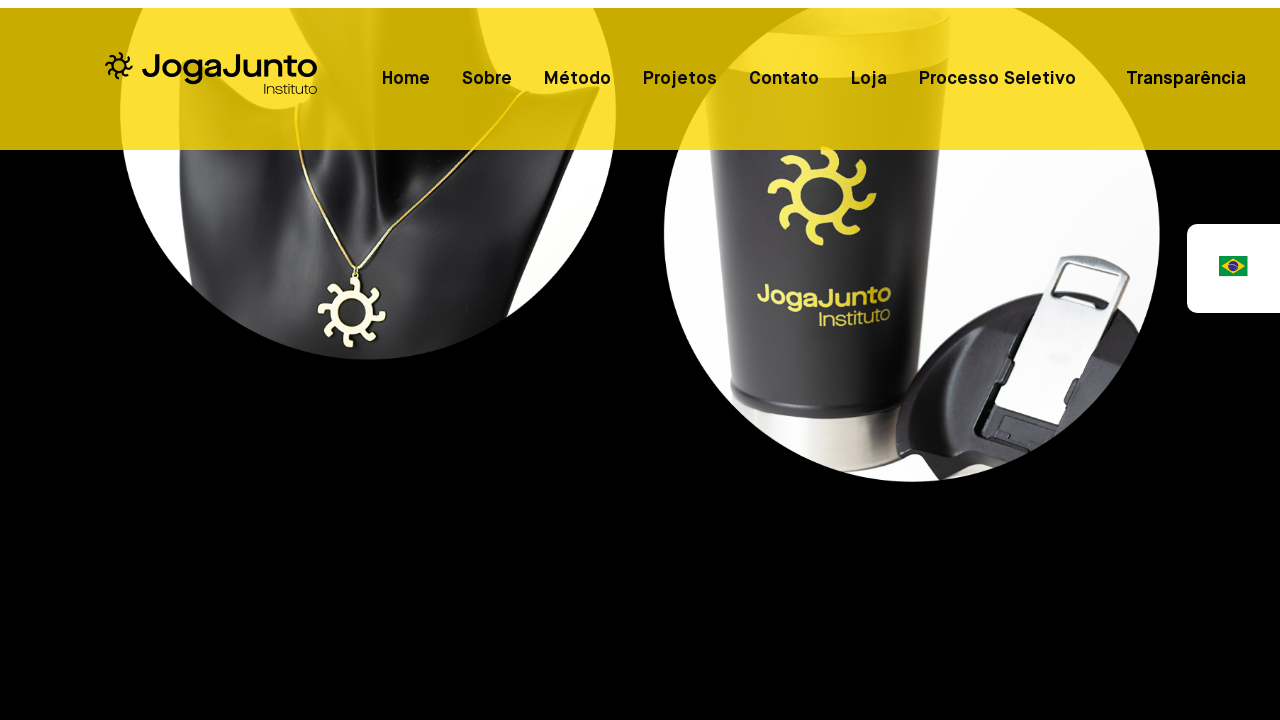

Clicked submit button to send contact form at (127, 678) on button[type='submit']
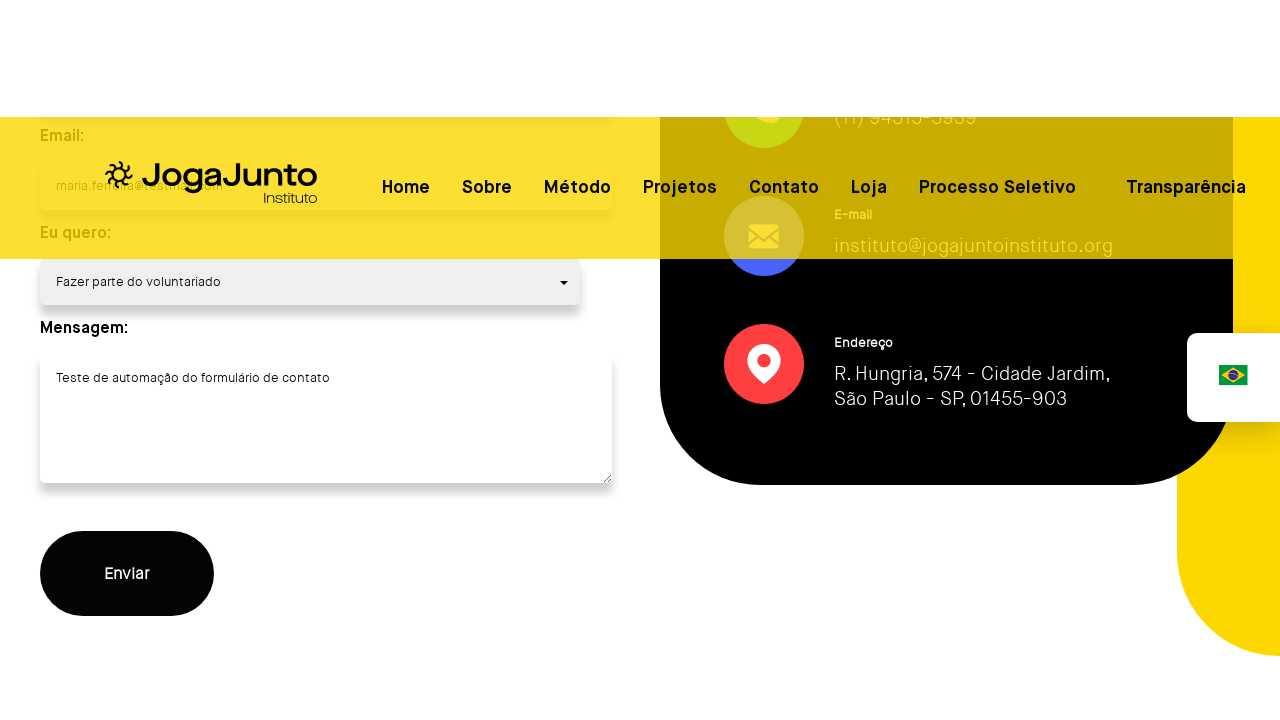

Waited 3 seconds for form submission to process
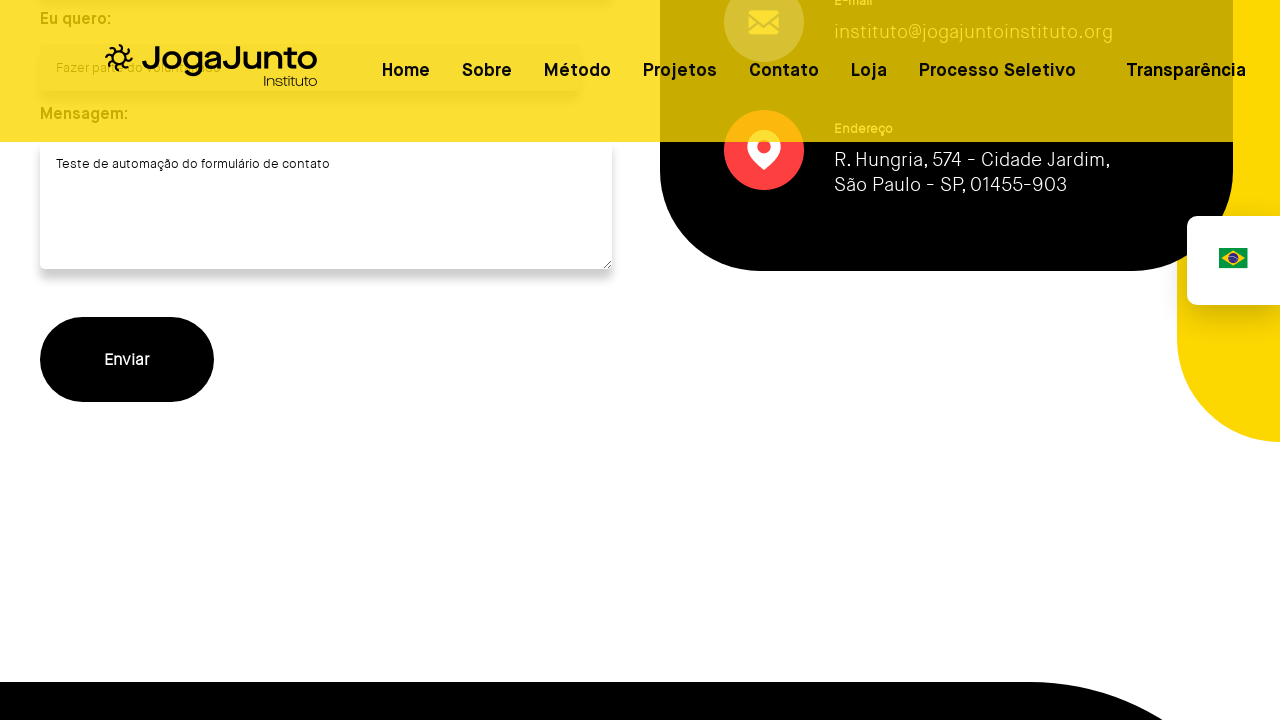

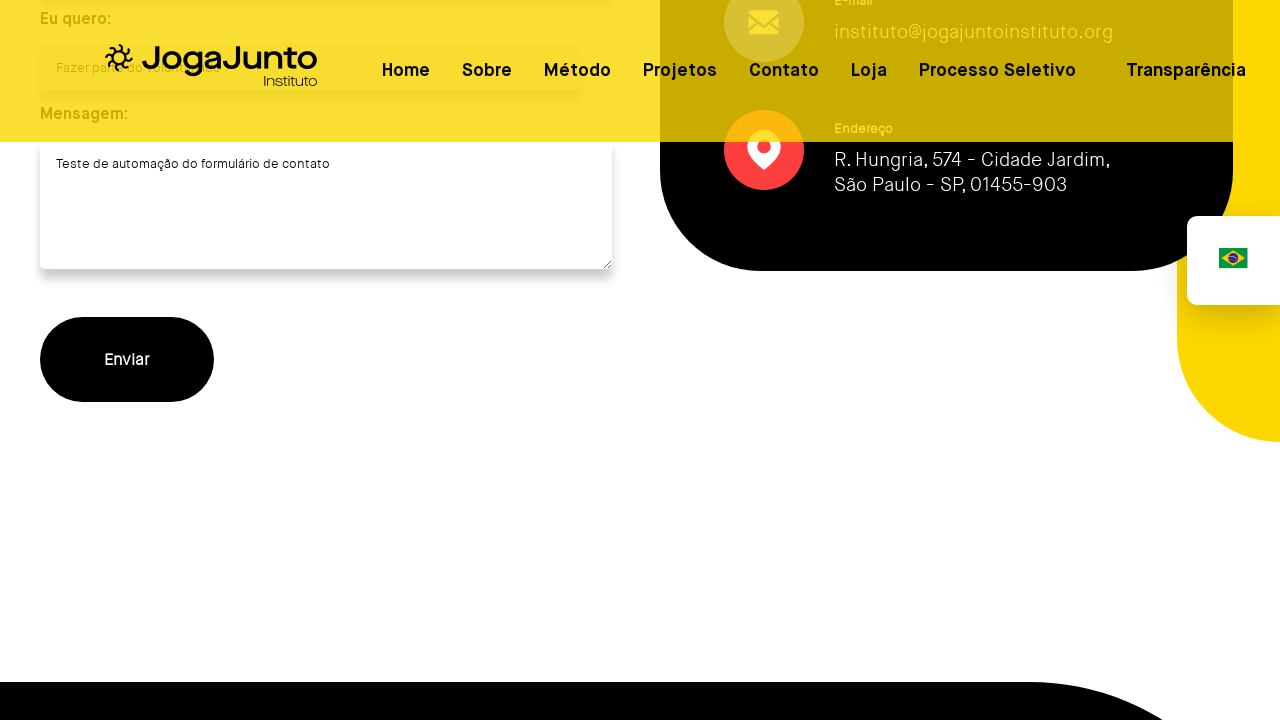